Tests language selection by switching between English and Bosnian languages and verifying UI text changes accordingly

Starting URL: https://www.navigator.ba/

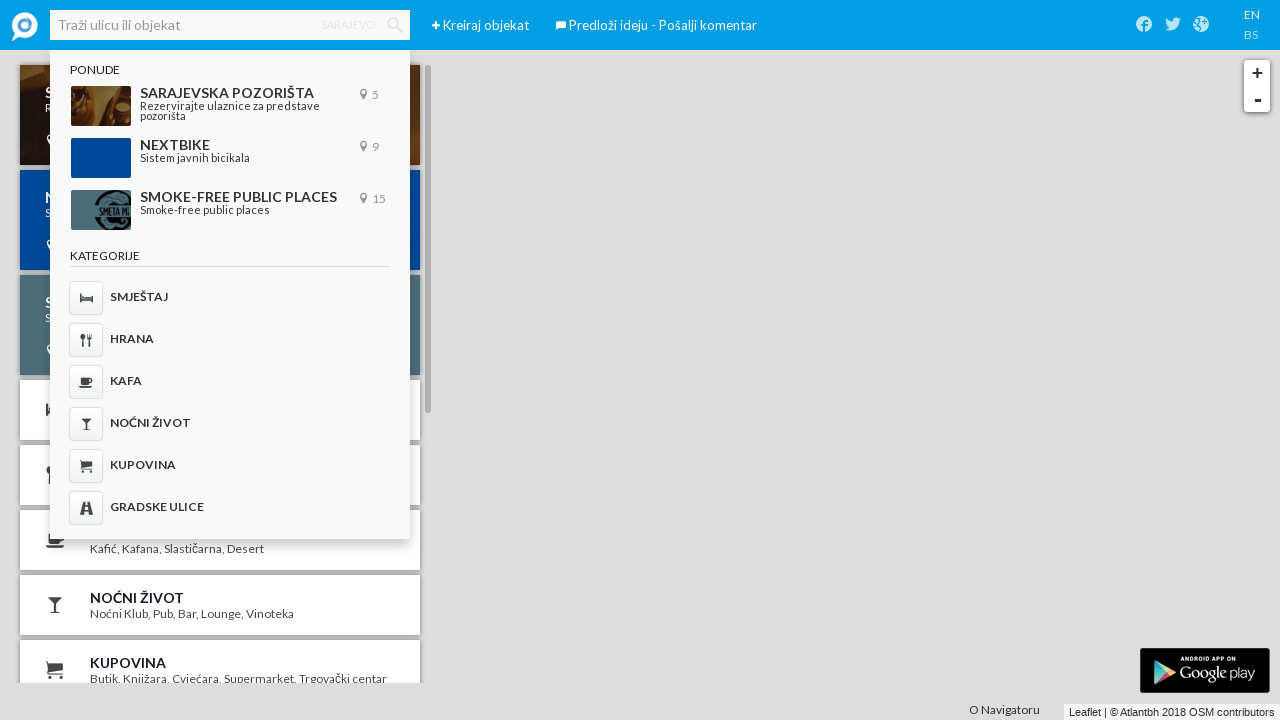

Clicked English language selector at (1252, 14) on ul.navigation.languages a[data-ga-label="en"]
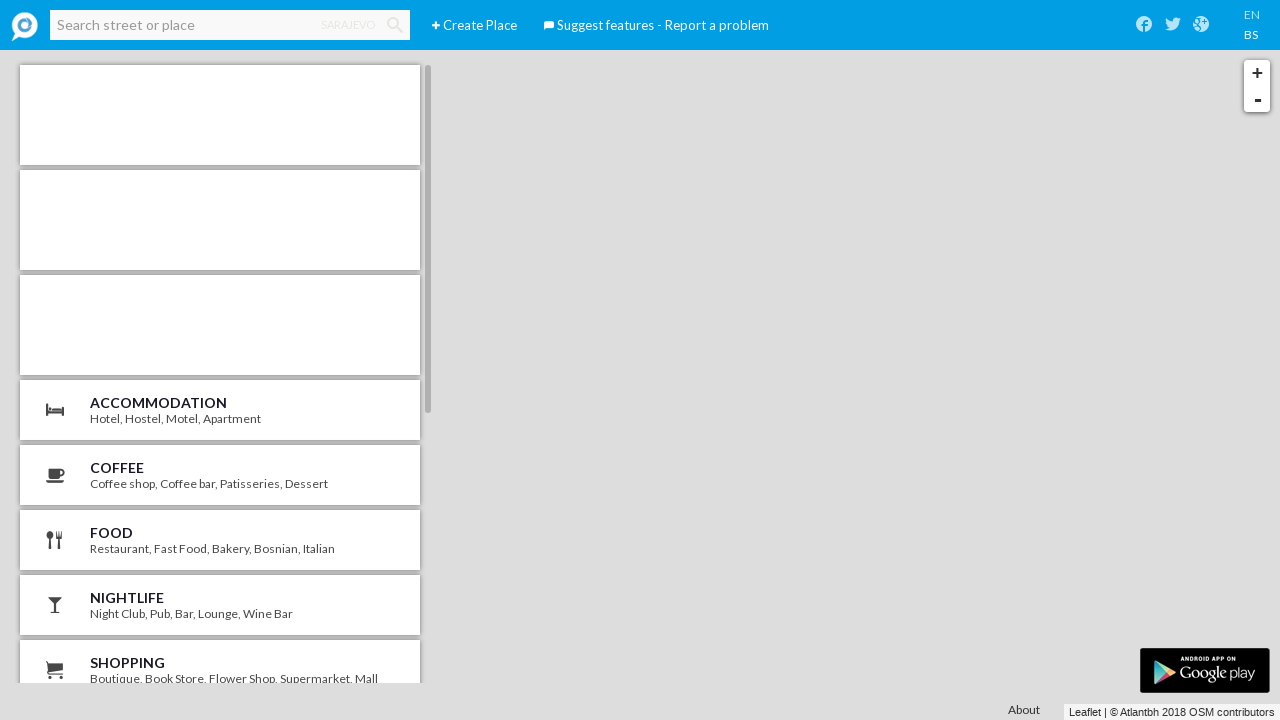

Verified English UI loaded - search placeholder changed to 'Search street or place'
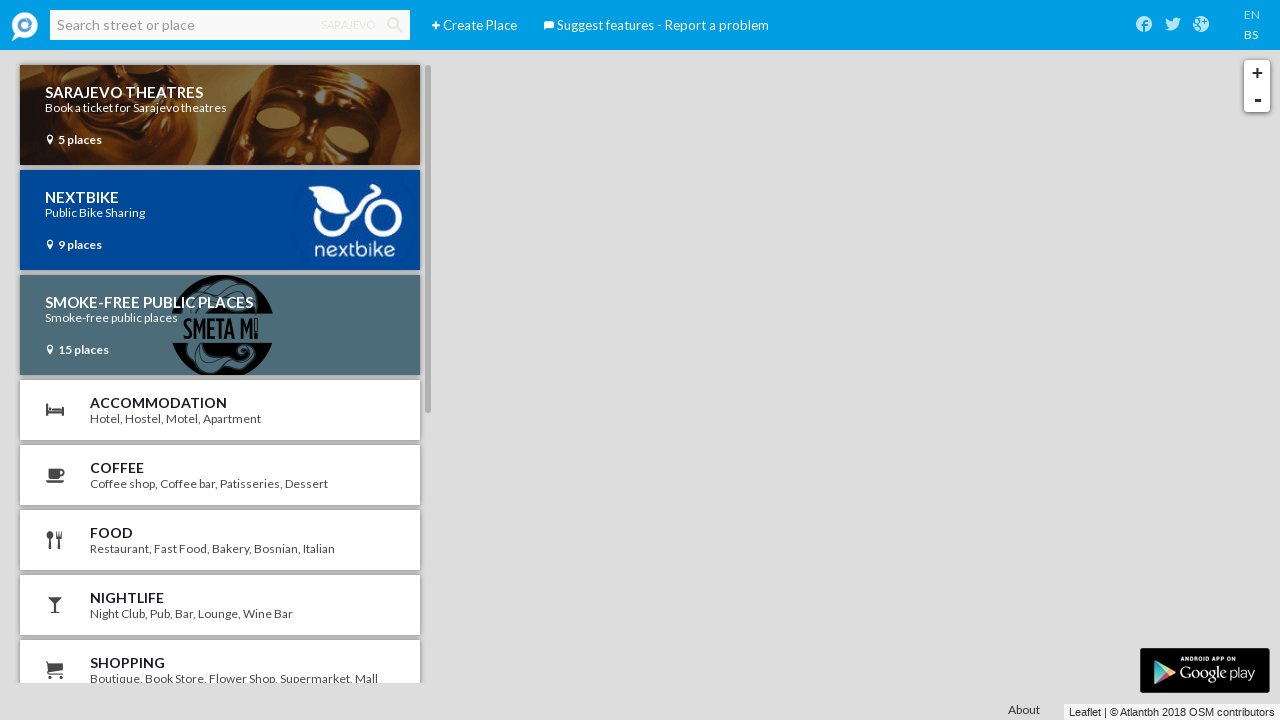

Clicked Bosnian language selector at (1251, 34) on ul.navigation.languages a[data-ga-label="bs"]
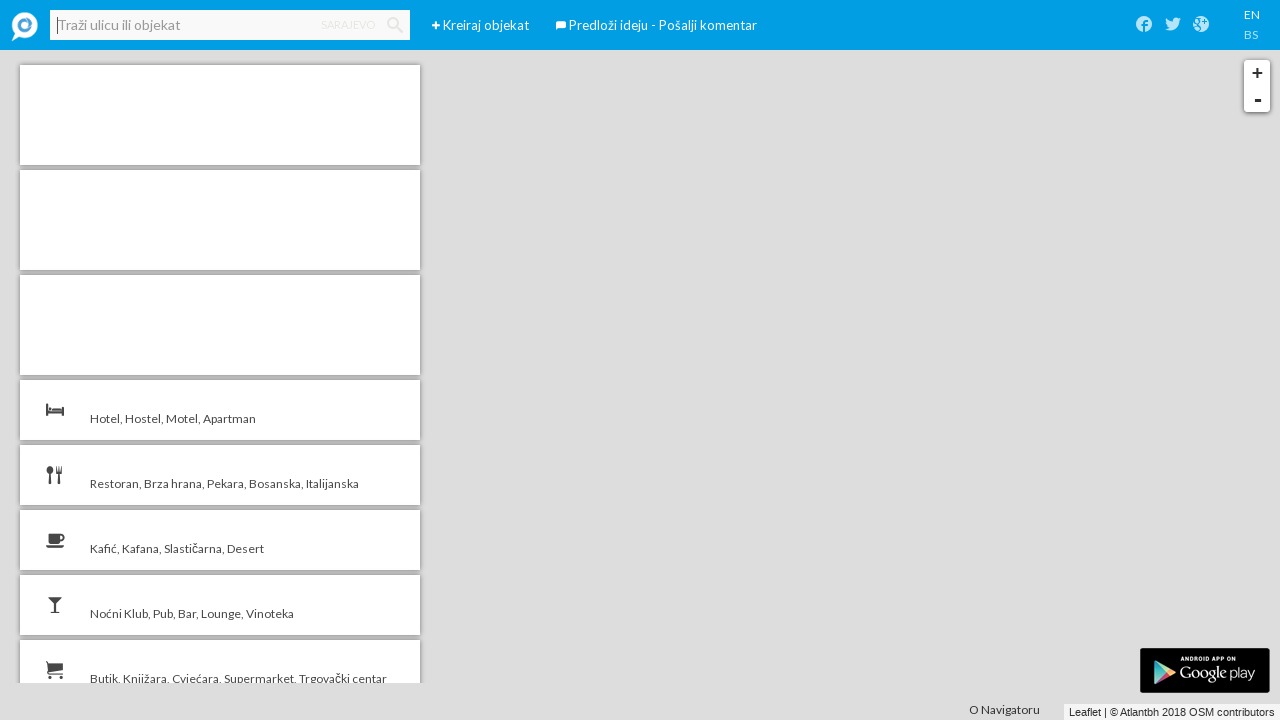

Verified Bosnian UI loaded - search placeholder changed to 'Traži ulicu ili objekat'
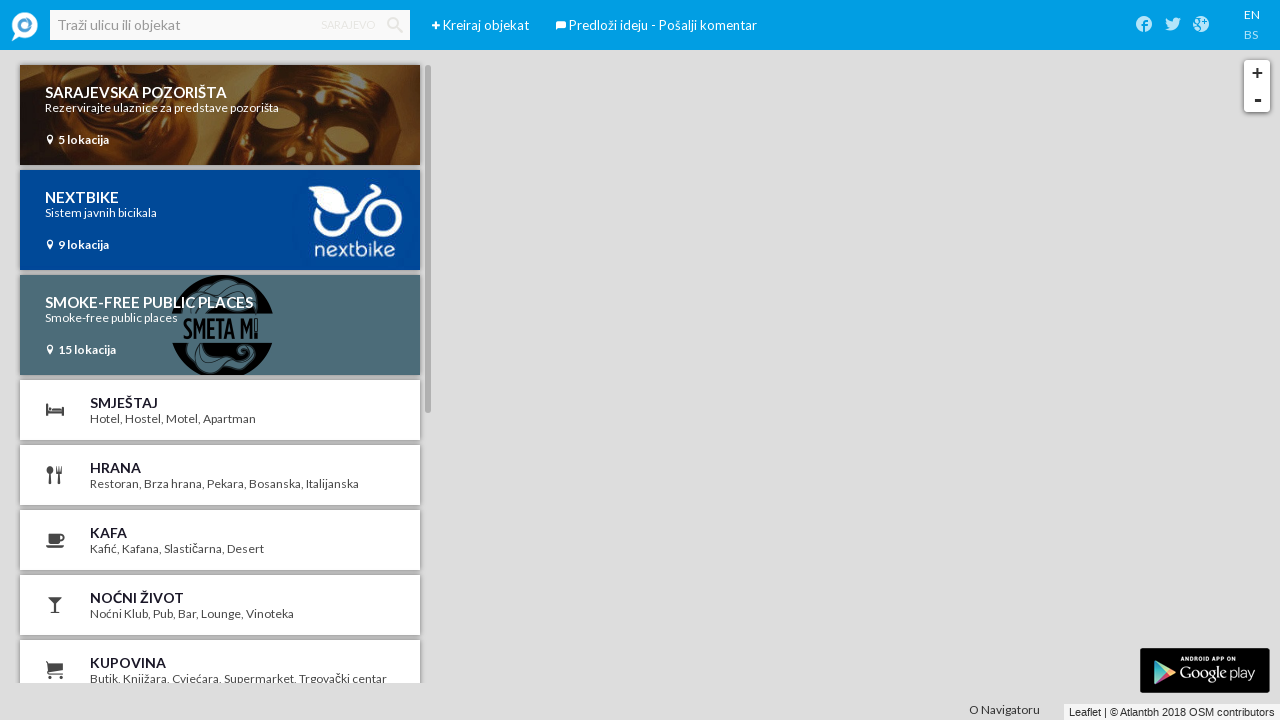

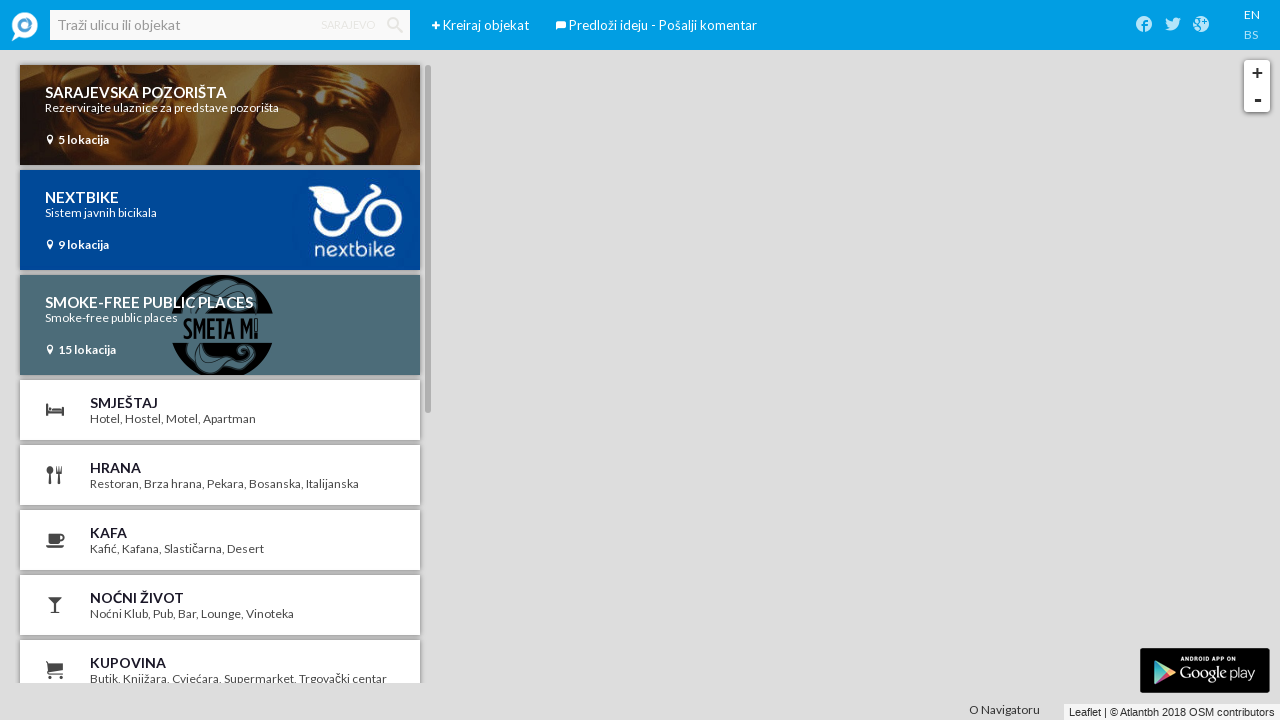